Adds all coffee items to cart, increases quantity, then tests that clicking remove decreases amount and updates total price correctly.

Starting URL: https://coffee-cart.app/

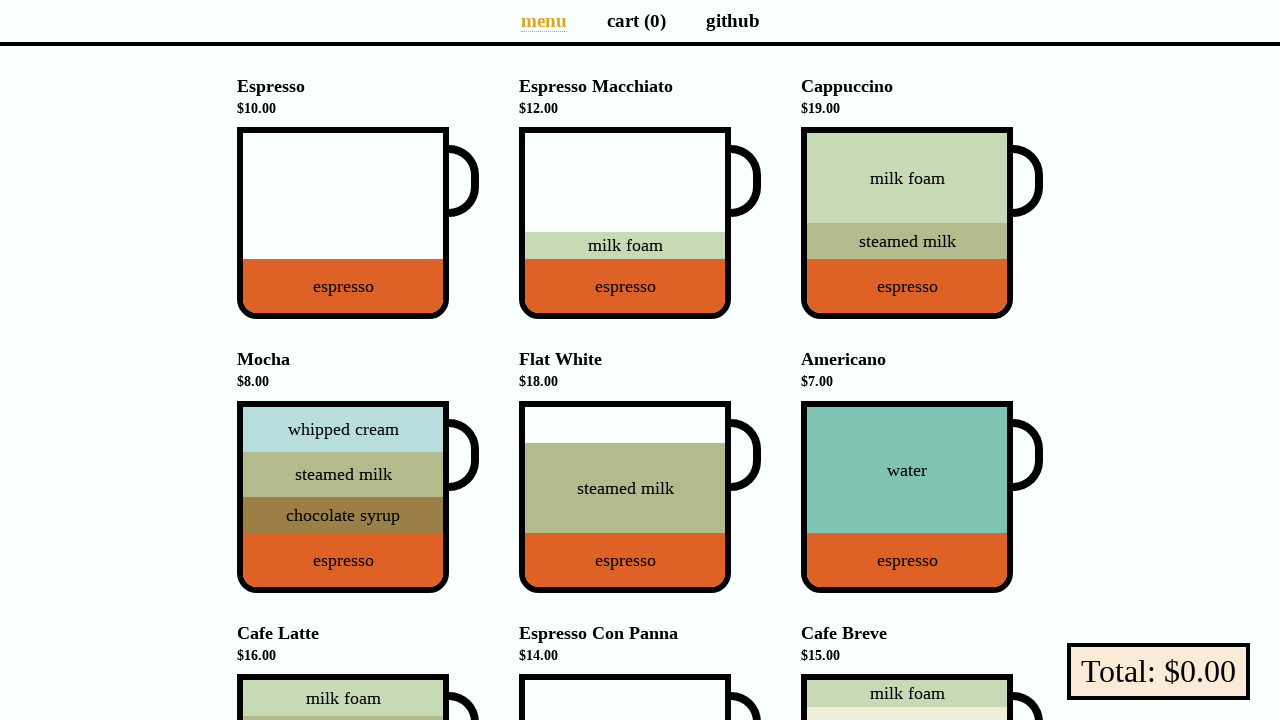

Located all coffee cup elements
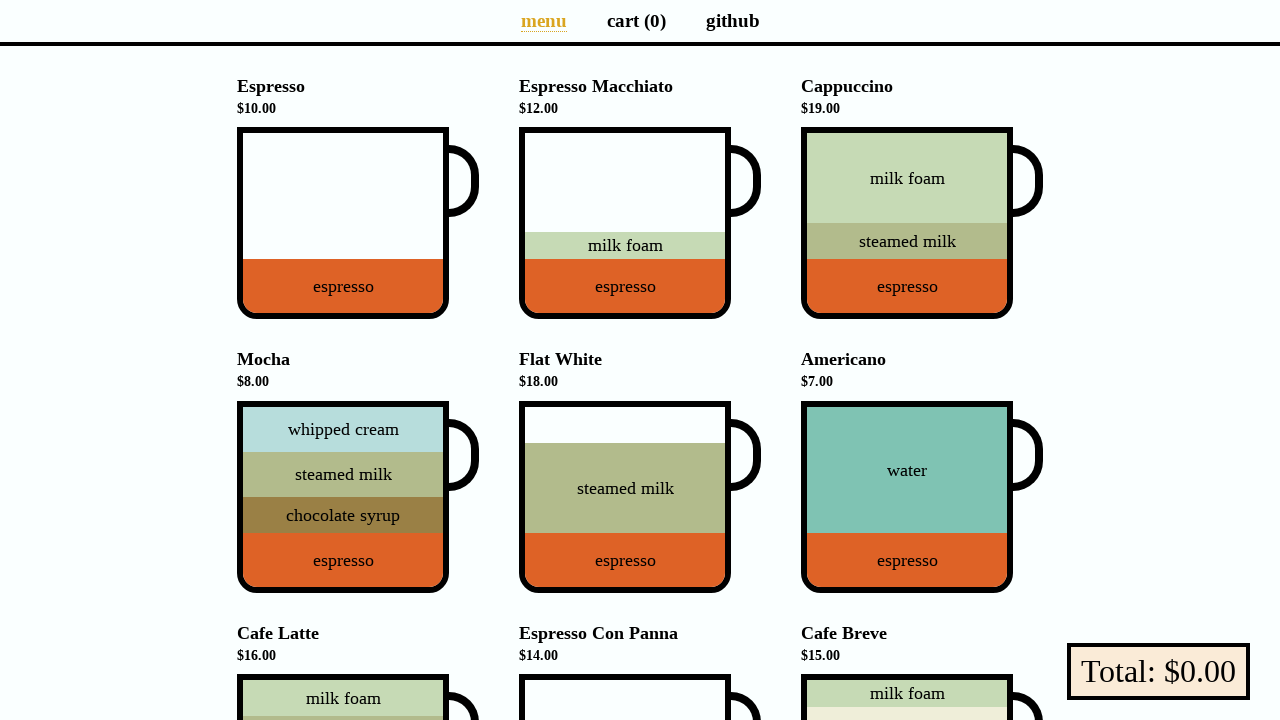

Found 9 coffee cups to add to cart
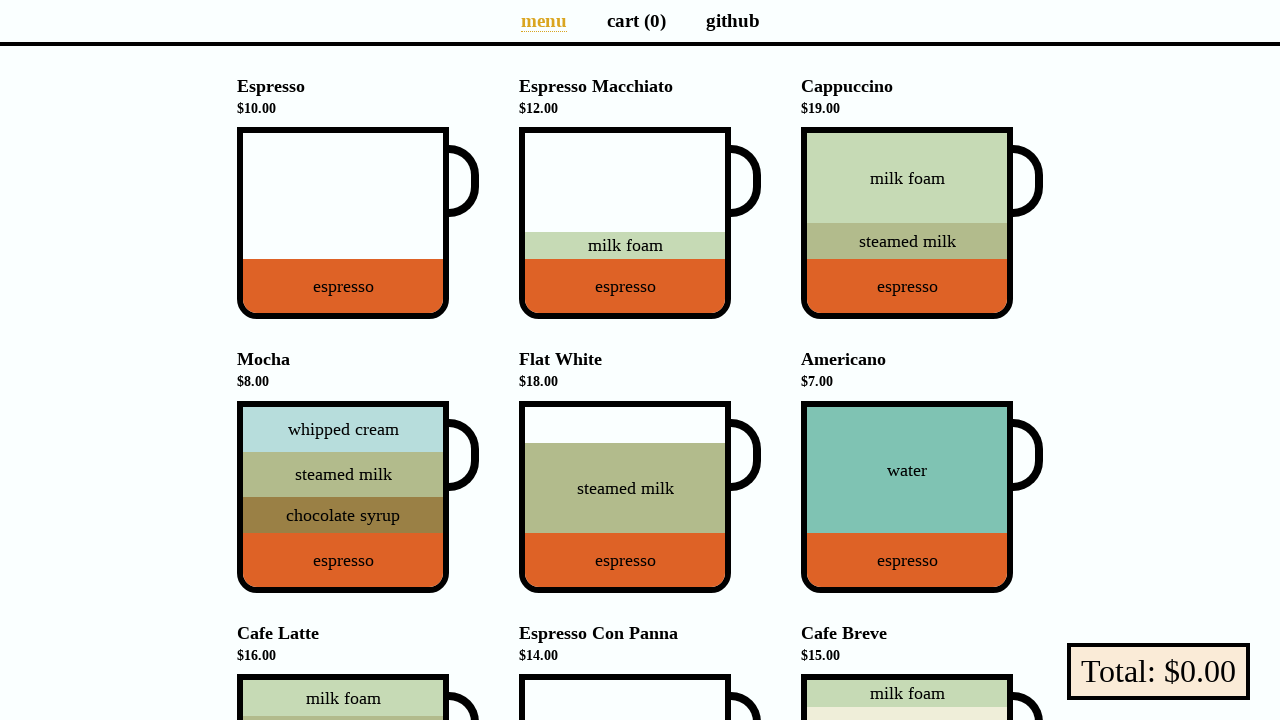

Clicked coffee cup 1 to add to cart at (358, 223) on li[data-v-a9662a08] div div.cup >> nth=0
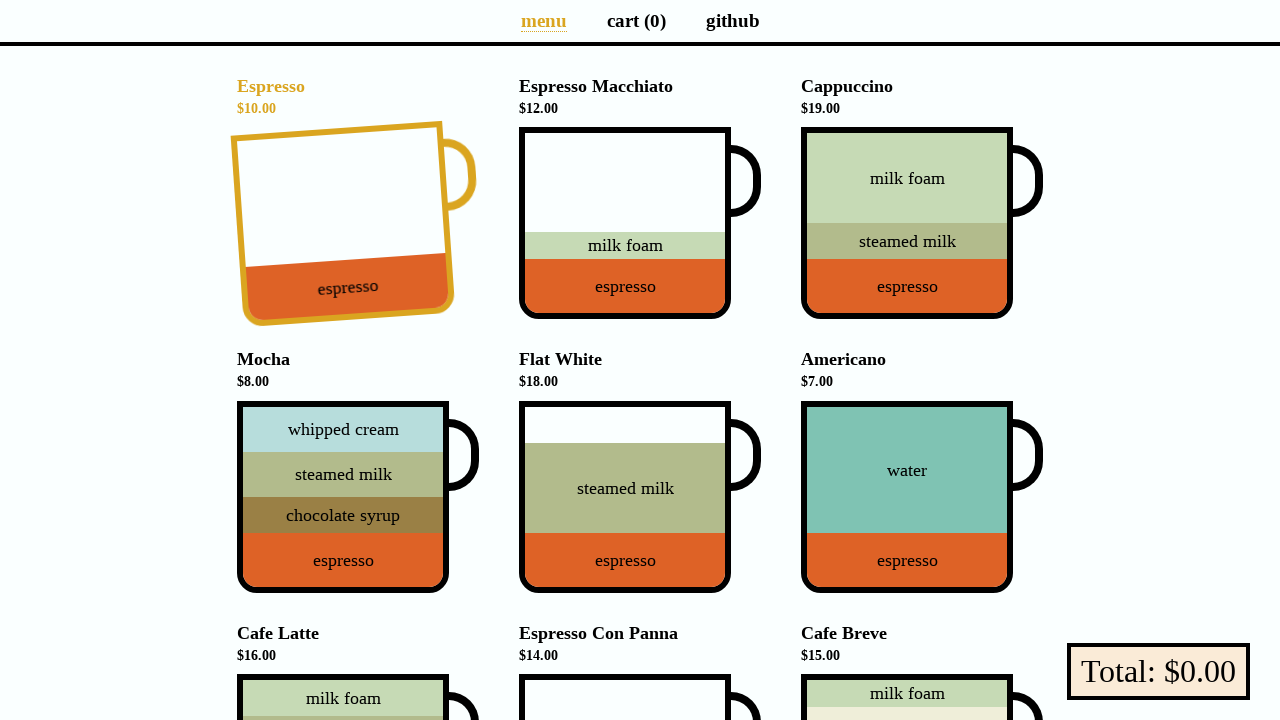

Clicked coffee cup 2 to add to cart at (640, 223) on li[data-v-a9662a08] div div.cup >> nth=1
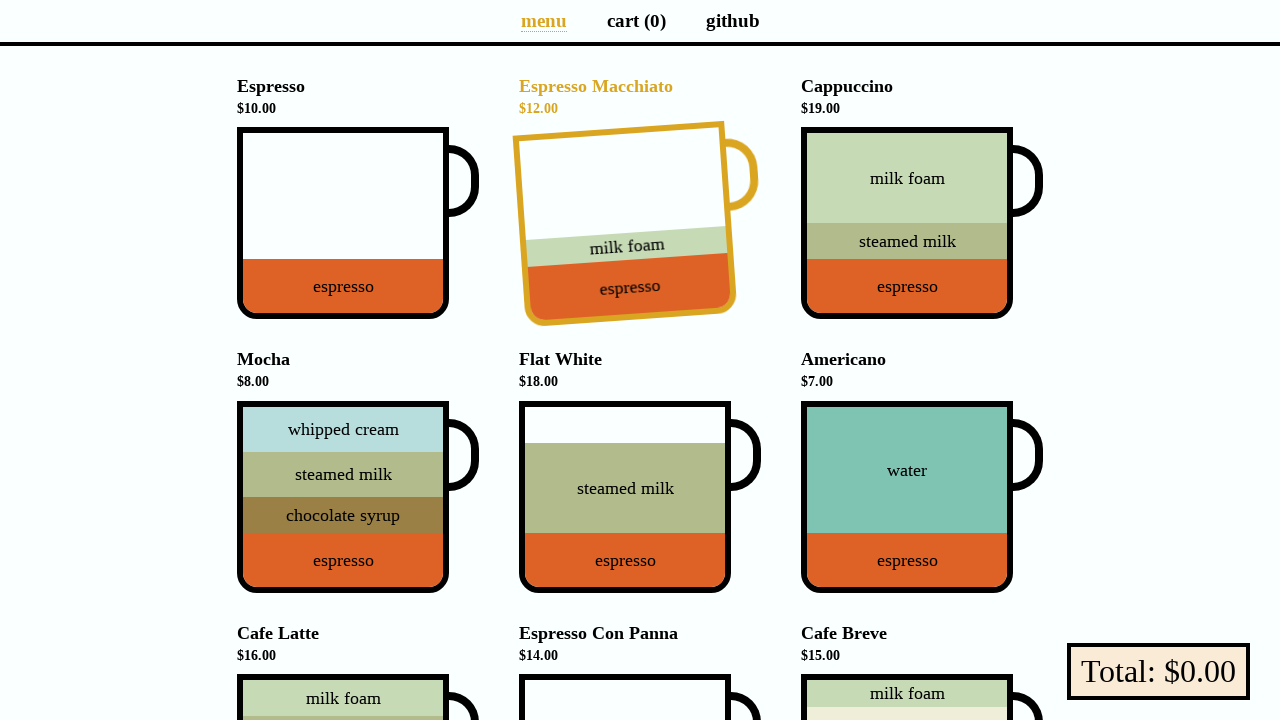

Clicked coffee cup 3 to add to cart at (922, 223) on li[data-v-a9662a08] div div.cup >> nth=2
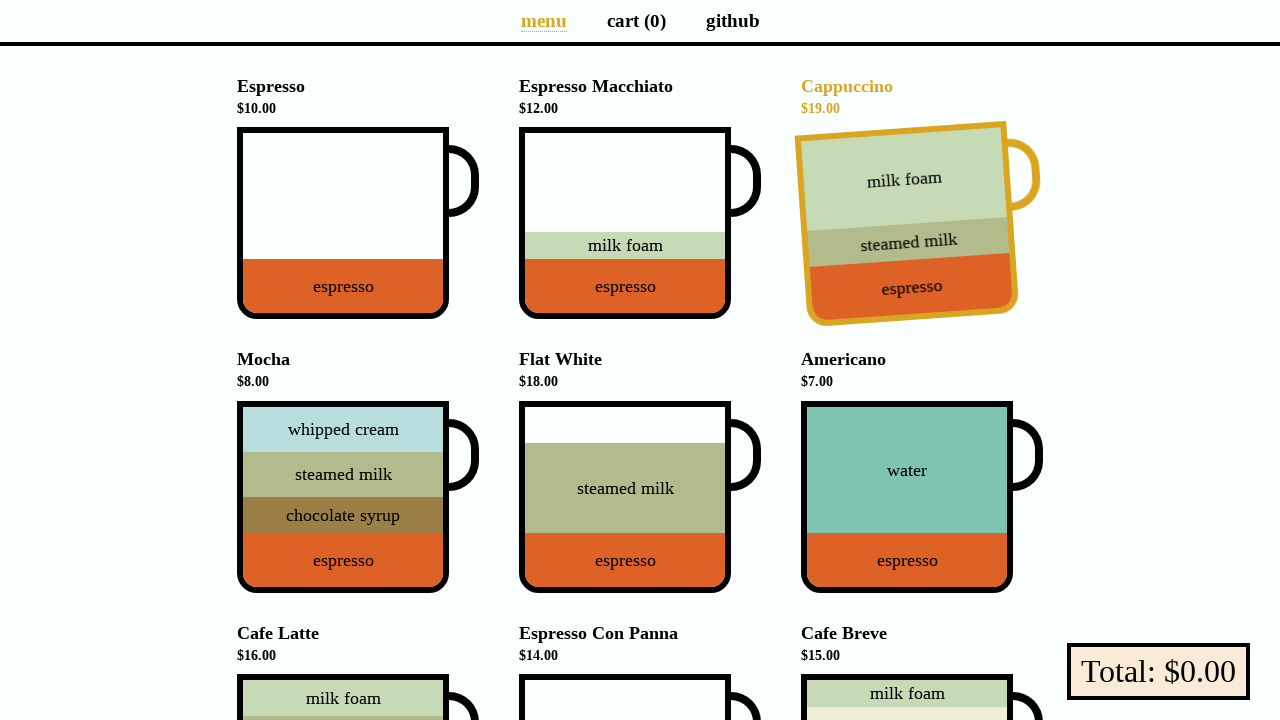

Clicked coffee cup 4 to add to cart at (358, 497) on li[data-v-a9662a08] div div.cup >> nth=3
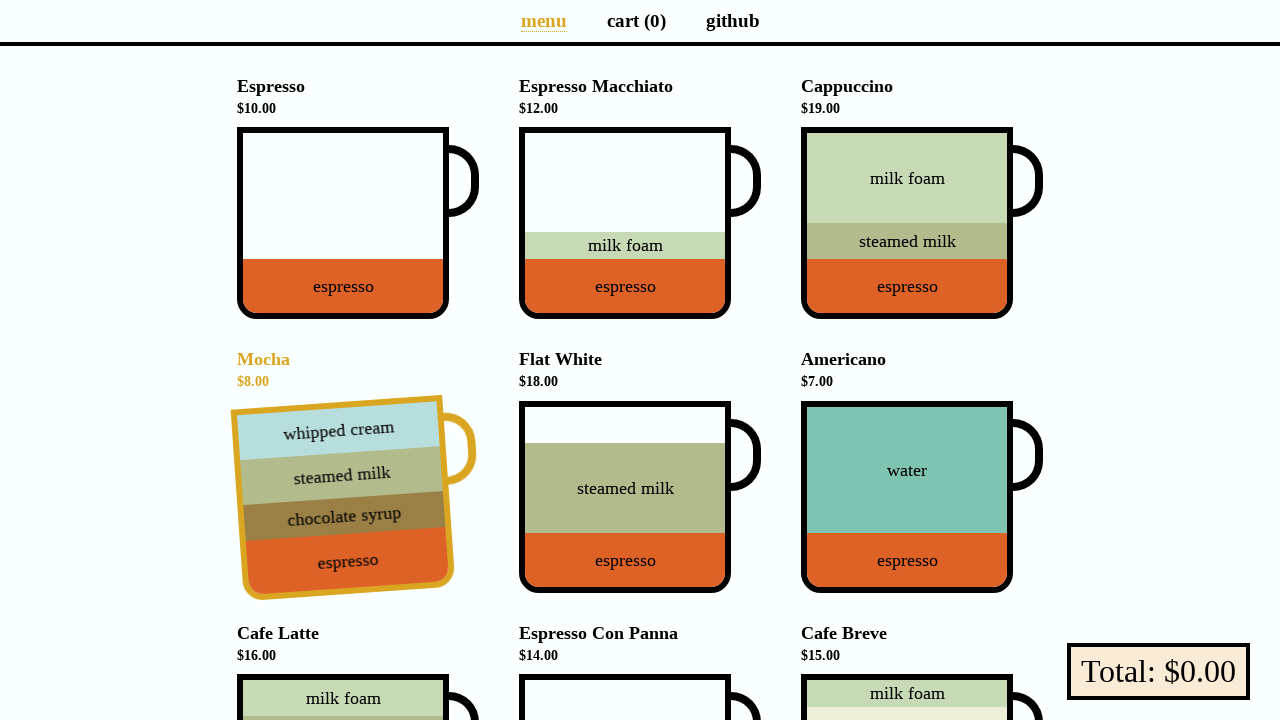

Clicked coffee cup 5 to add to cart at (640, 497) on li[data-v-a9662a08] div div.cup >> nth=4
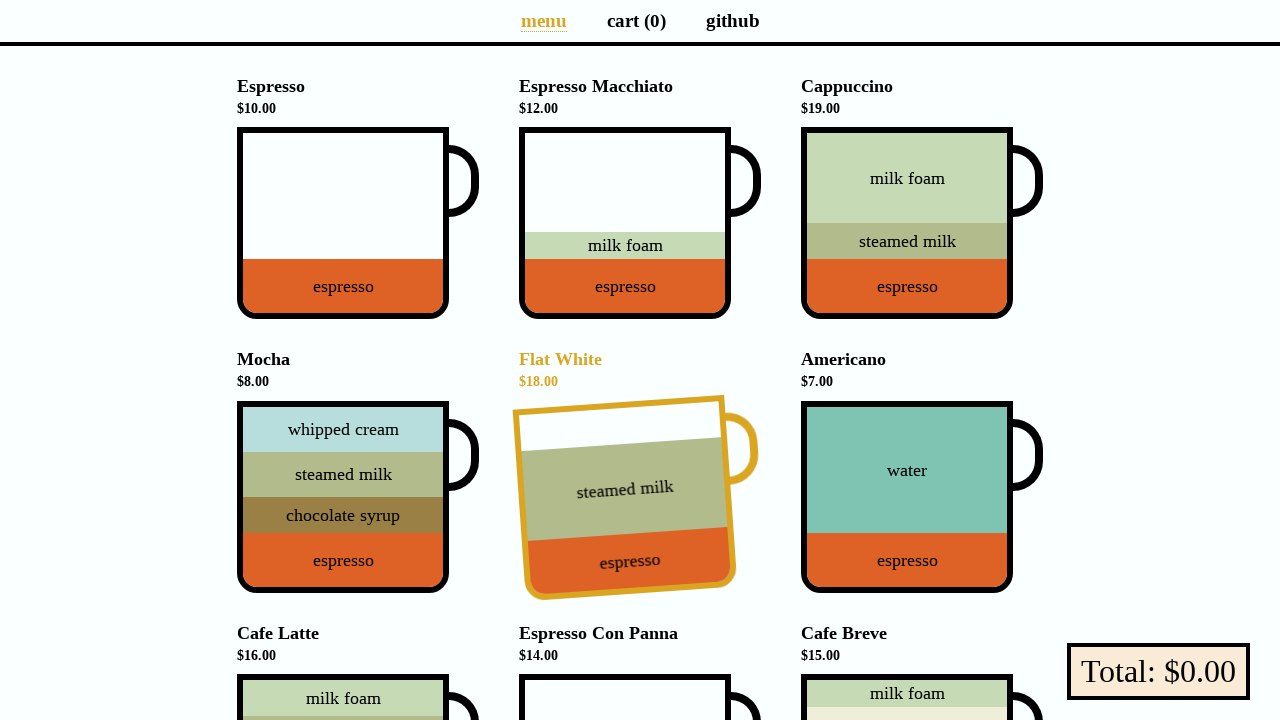

Clicked coffee cup 6 to add to cart at (922, 497) on li[data-v-a9662a08] div div.cup >> nth=5
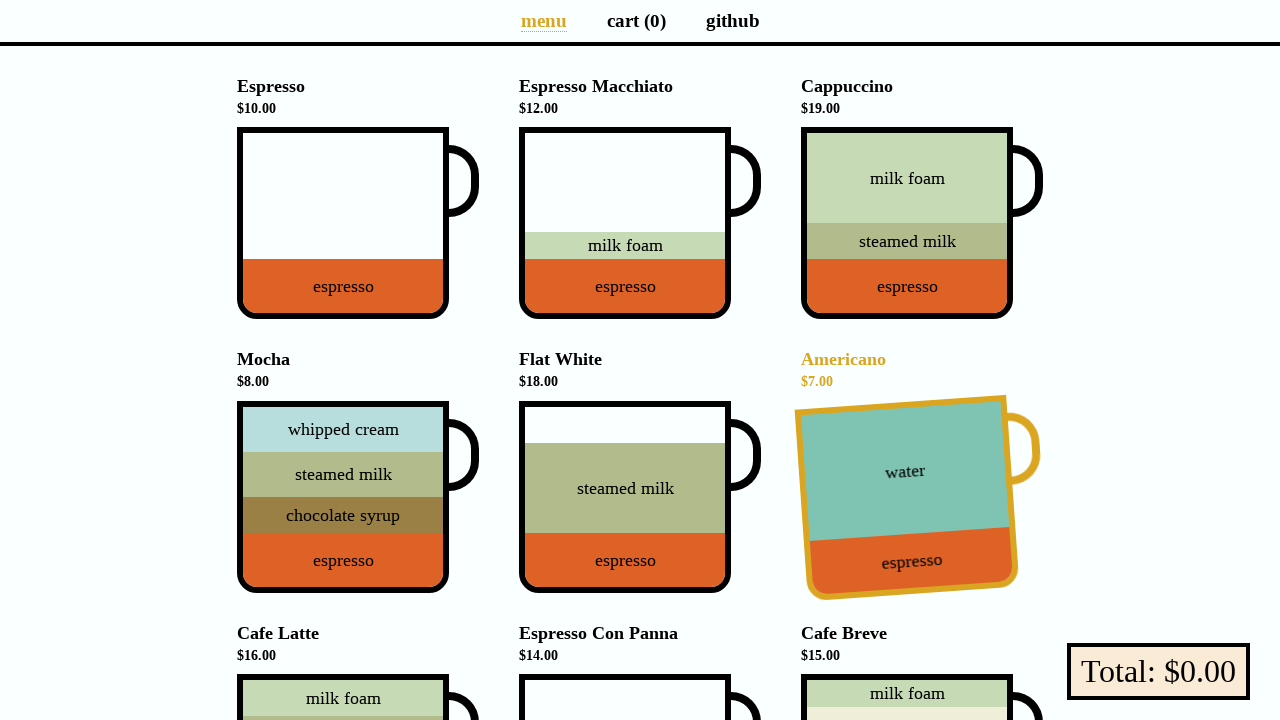

Clicked coffee cup 7 to add to cart at (358, 624) on li[data-v-a9662a08] div div.cup >> nth=6
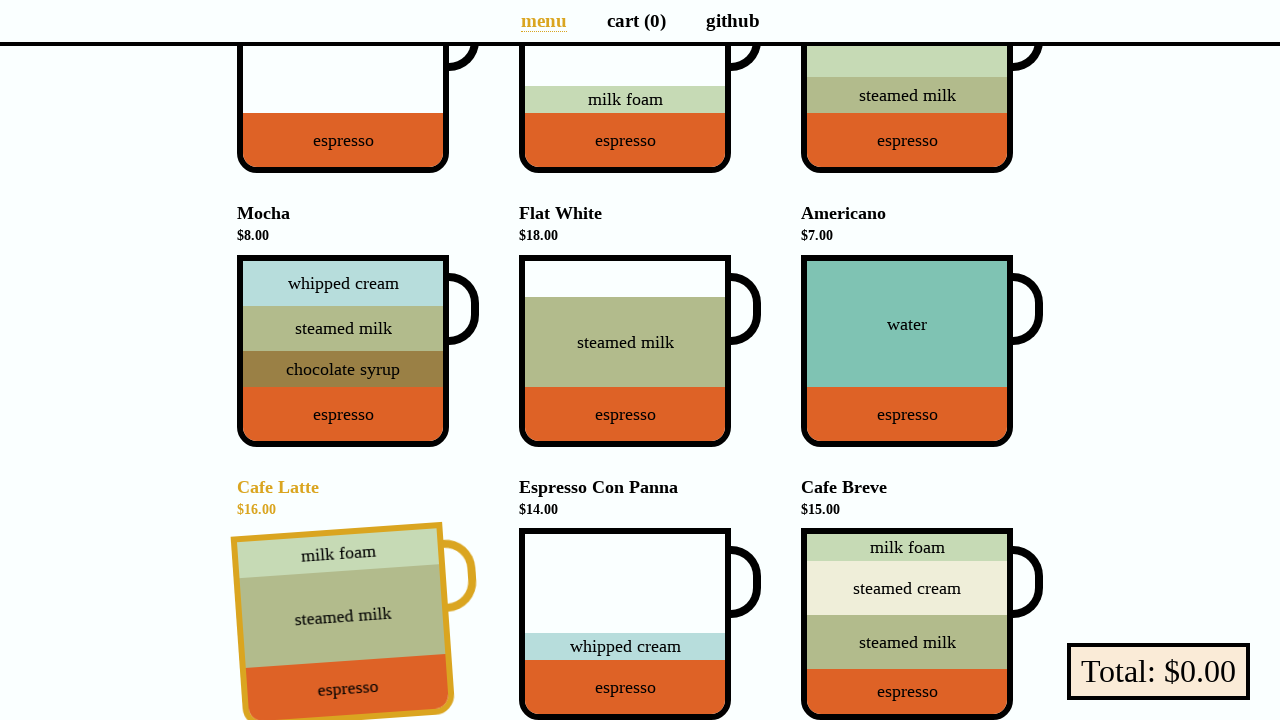

Clicked coffee cup 8 to add to cart at (640, 624) on li[data-v-a9662a08] div div.cup >> nth=7
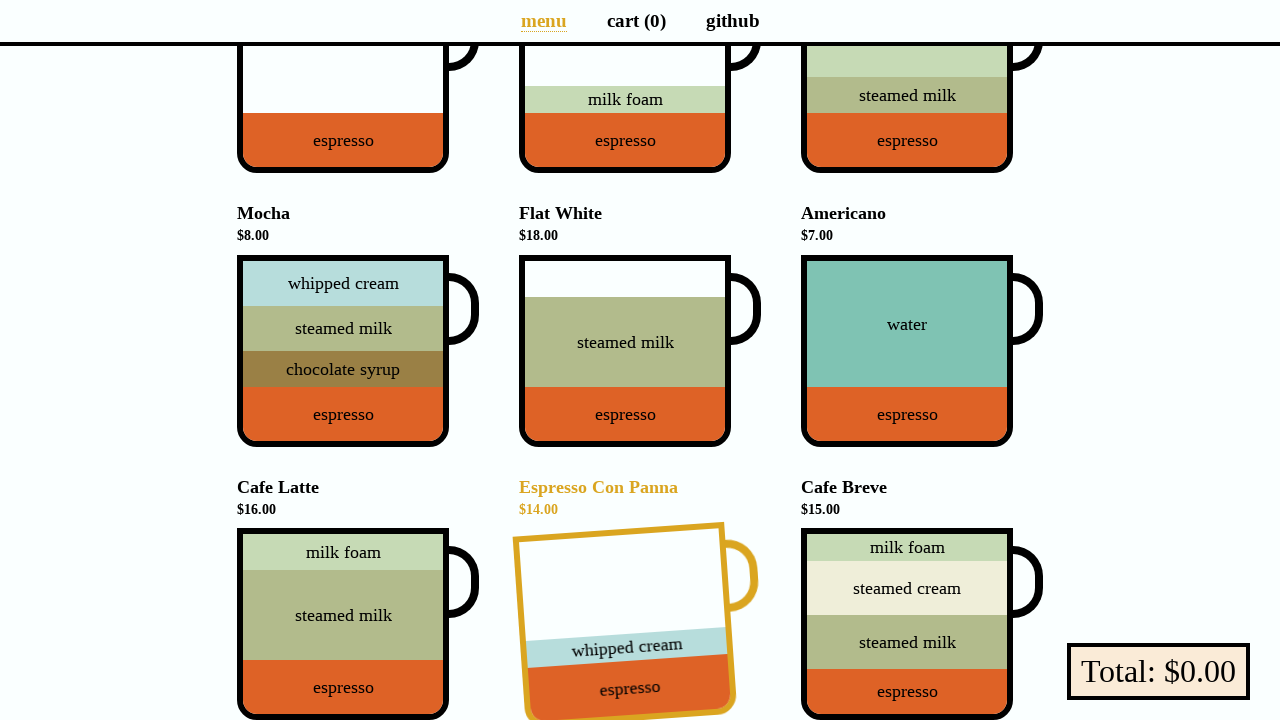

Clicked coffee cup 9 to add to cart at (922, 624) on li[data-v-a9662a08] div div.cup >> nth=8
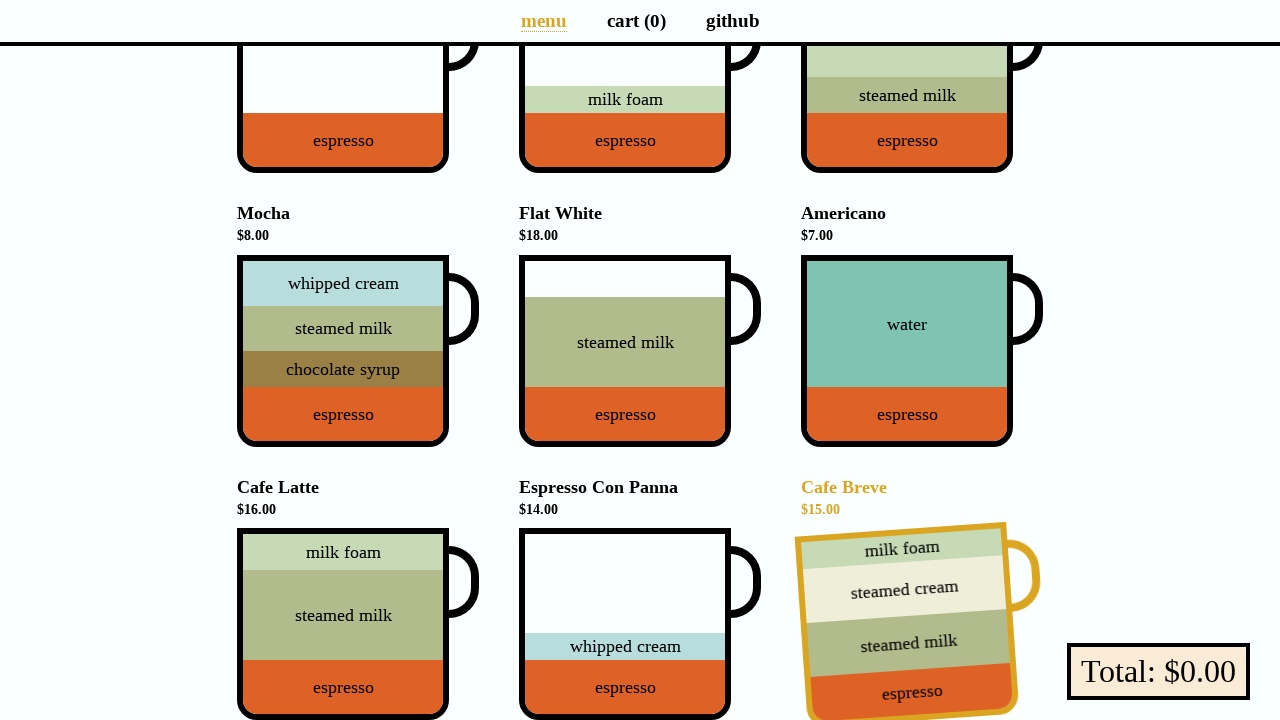

Clicked cart tab to navigate to cart at (636, 20) on a[href='/cart']
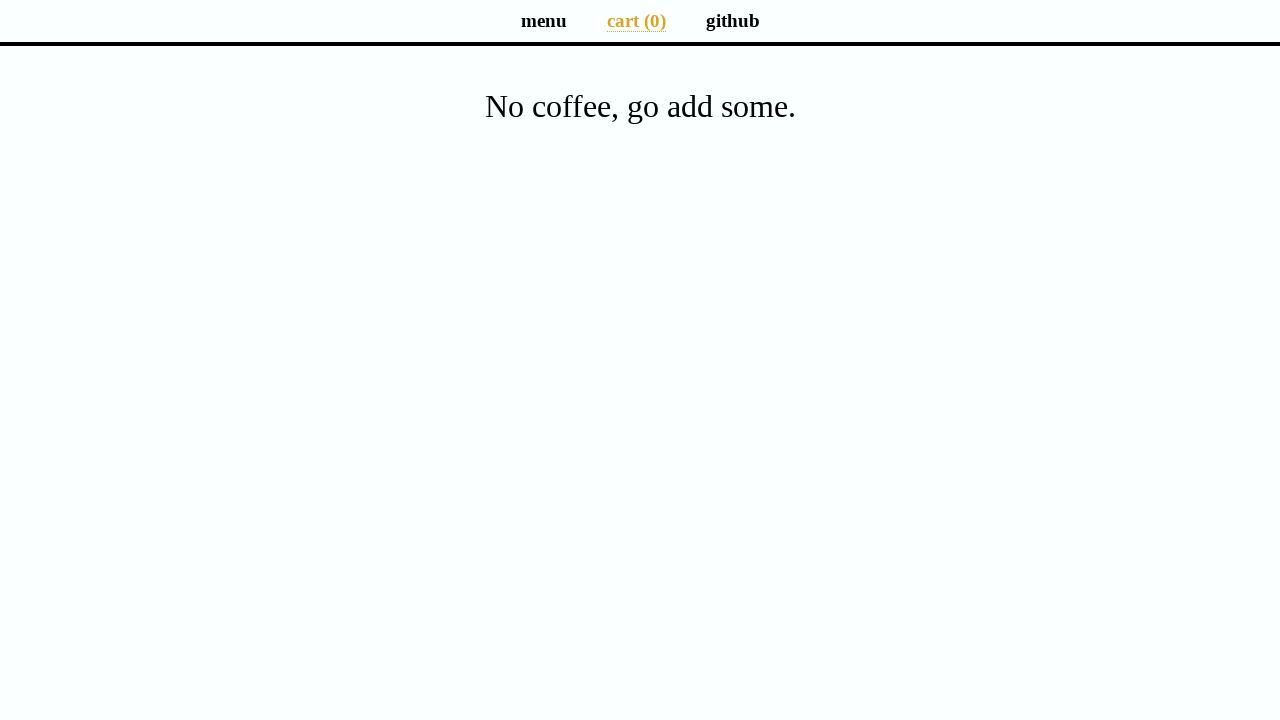

Cart page loaded
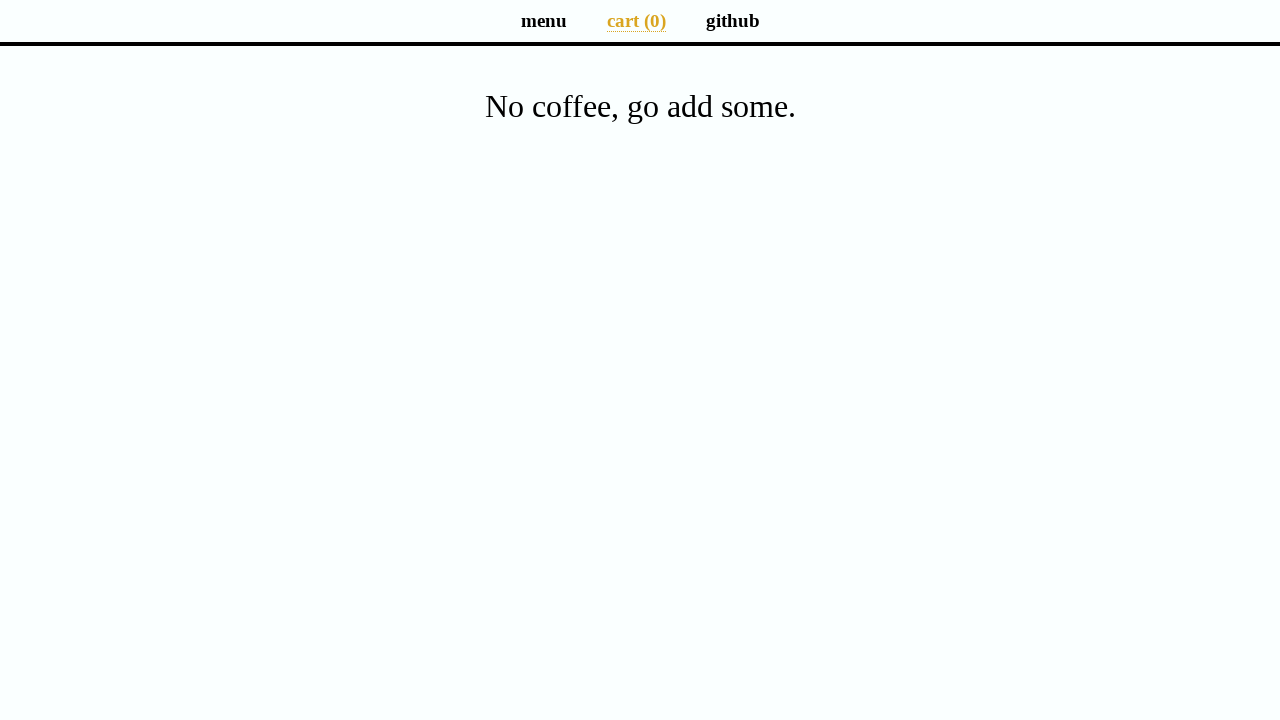

Located all cart entry items
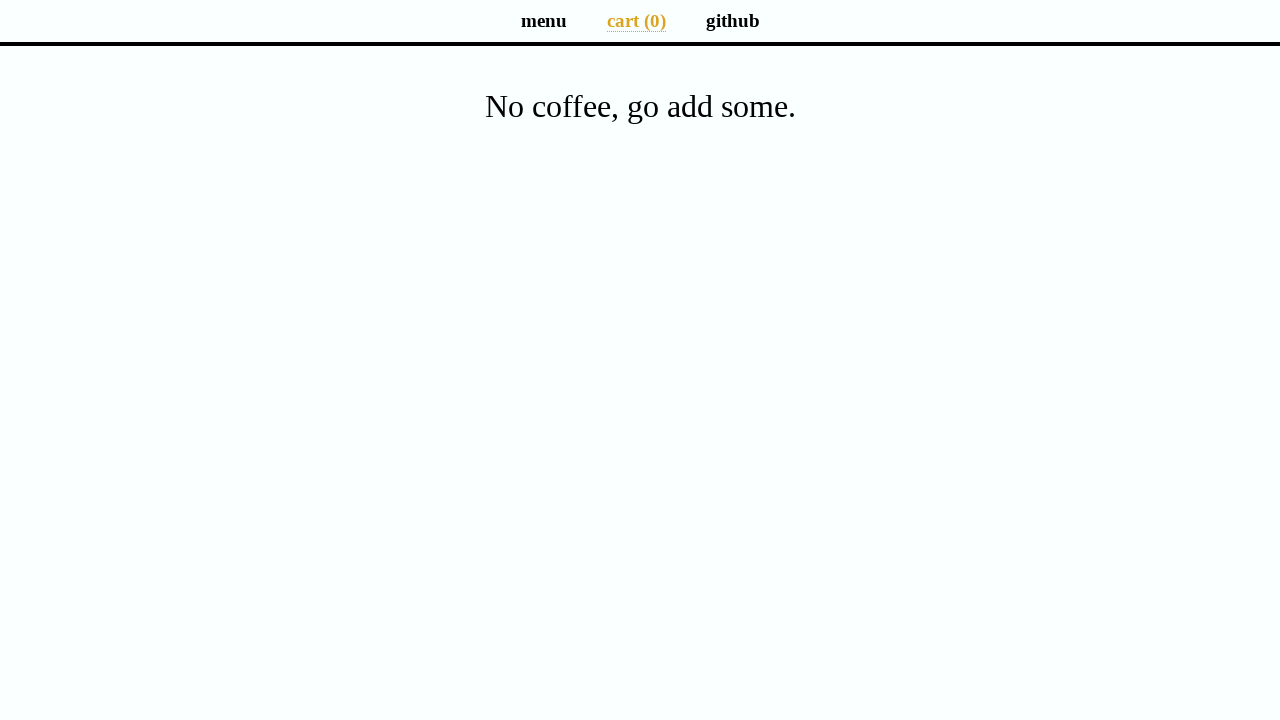

Re-located cart entries to test removal
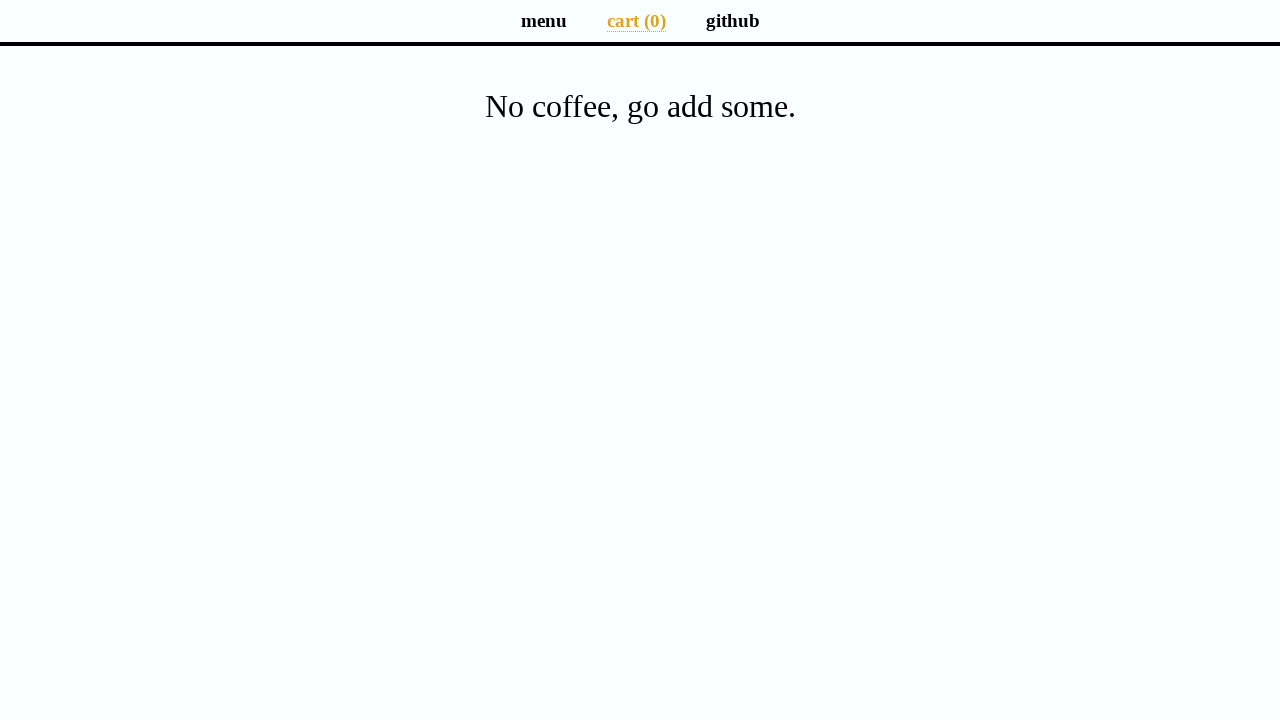

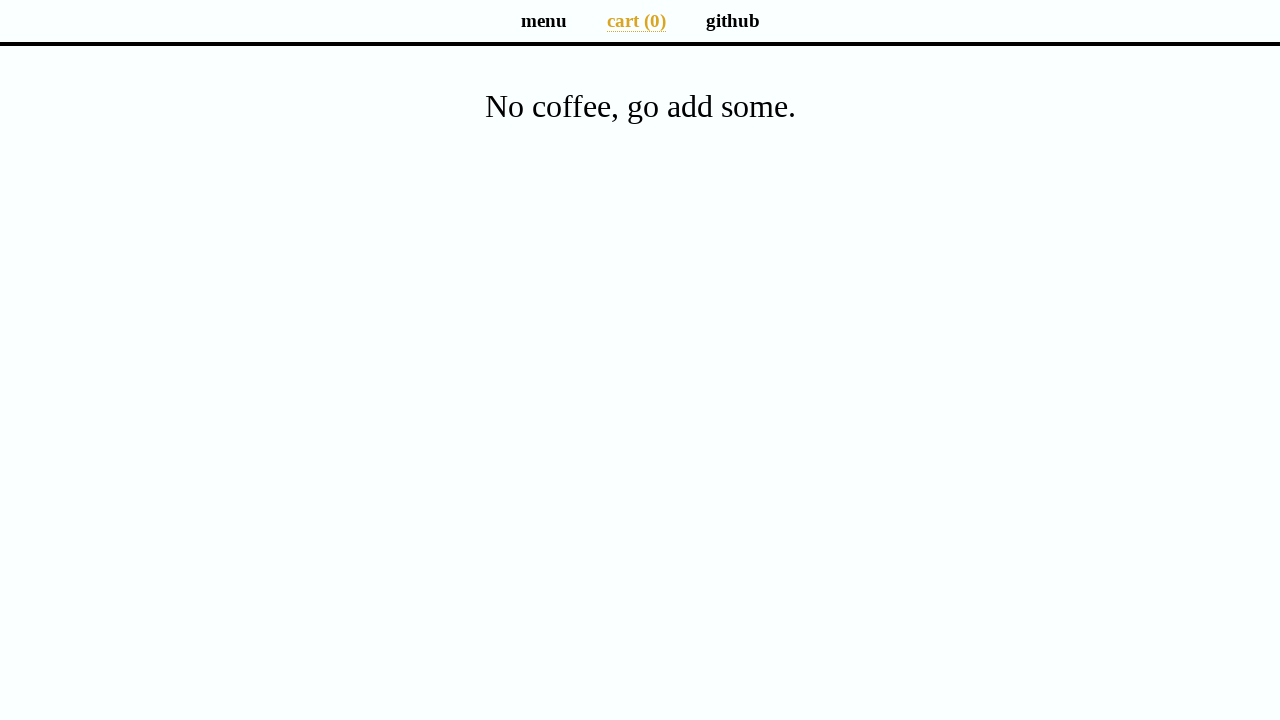